Tests handling a simple JavaScript alert by clicking a button that triggers an alert and accepting it

Starting URL: https://testpages.eviltester.com/styled/alerts/alert-test.html

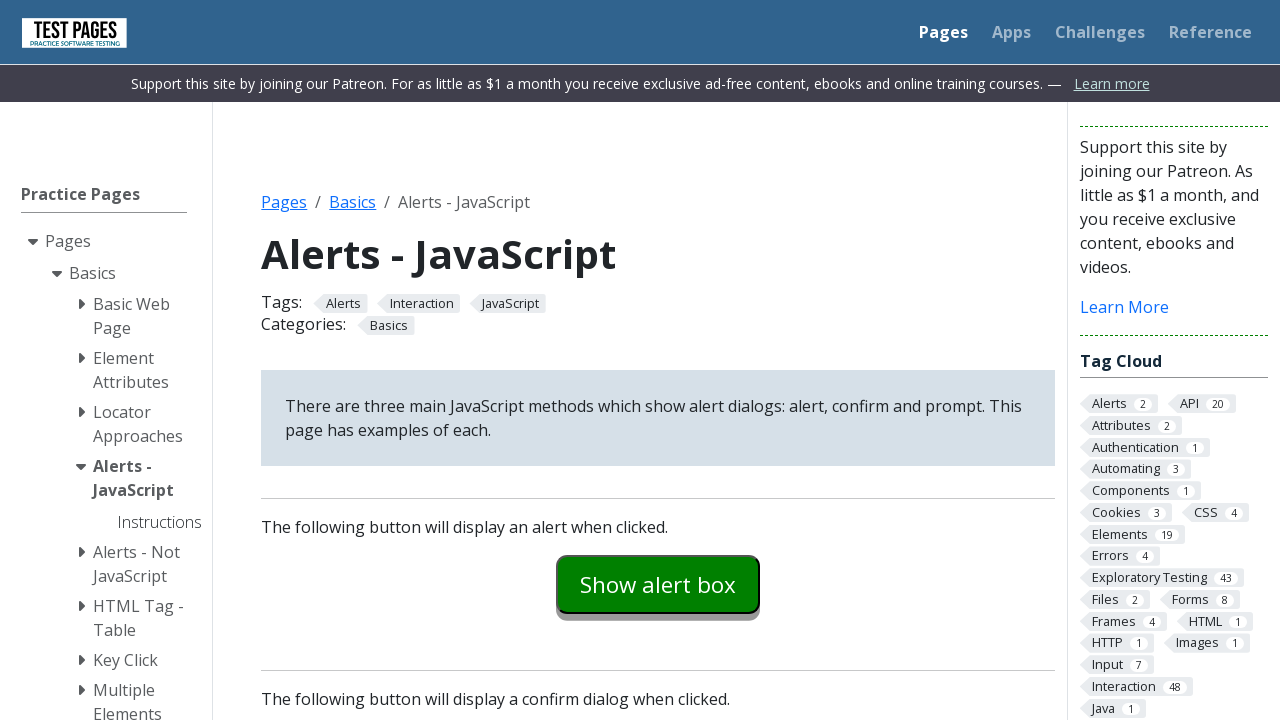

Set up dialog handler to accept alerts
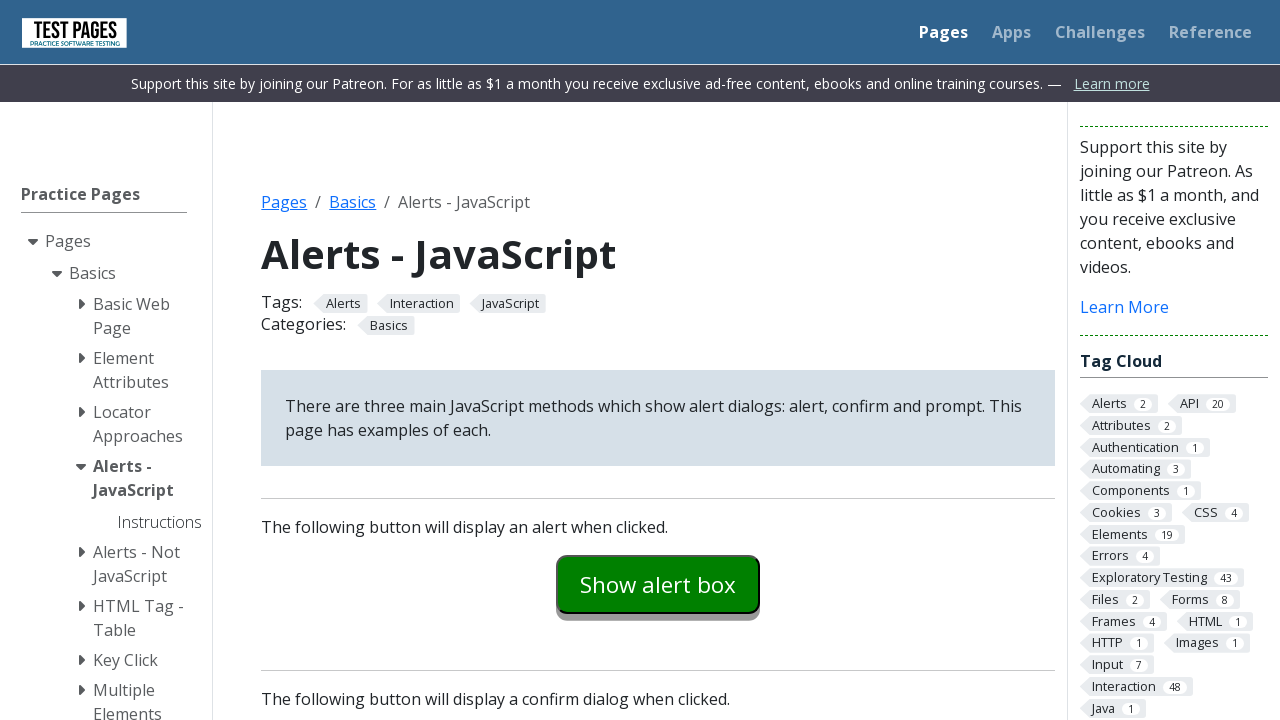

Clicked button to trigger JavaScript alert at (658, 584) on #alertexamples
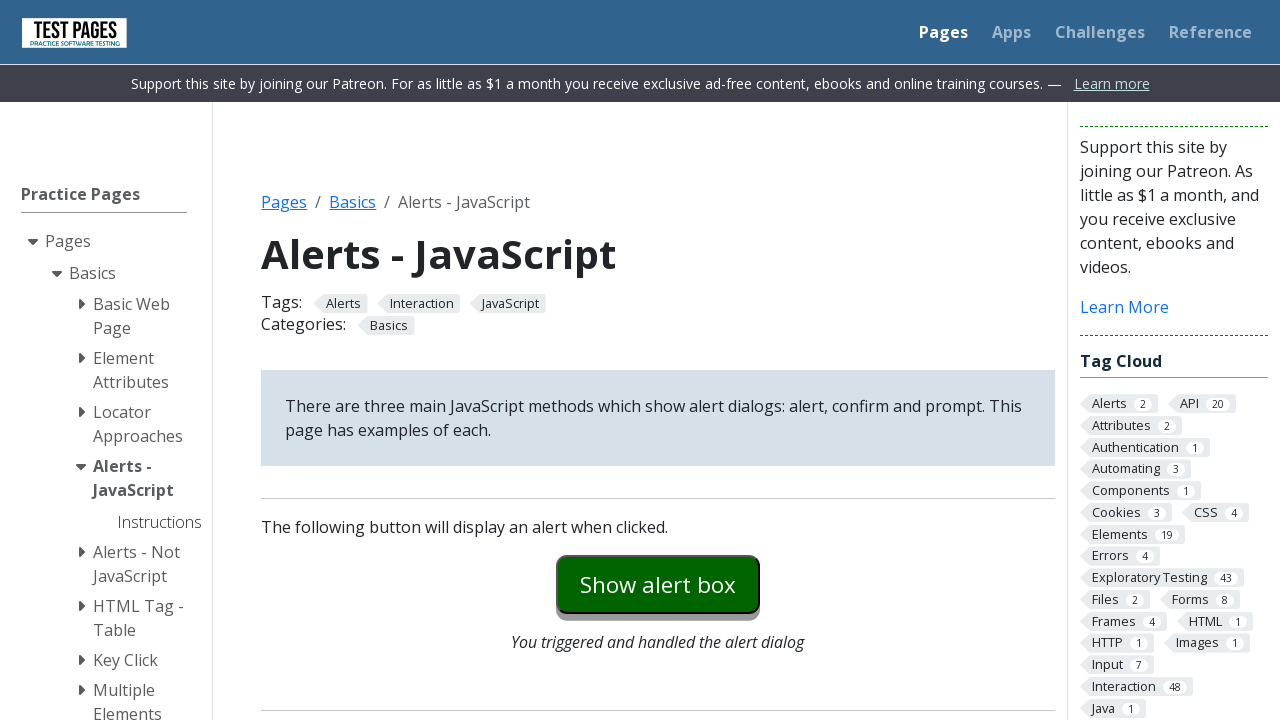

Waited for alert to be processed
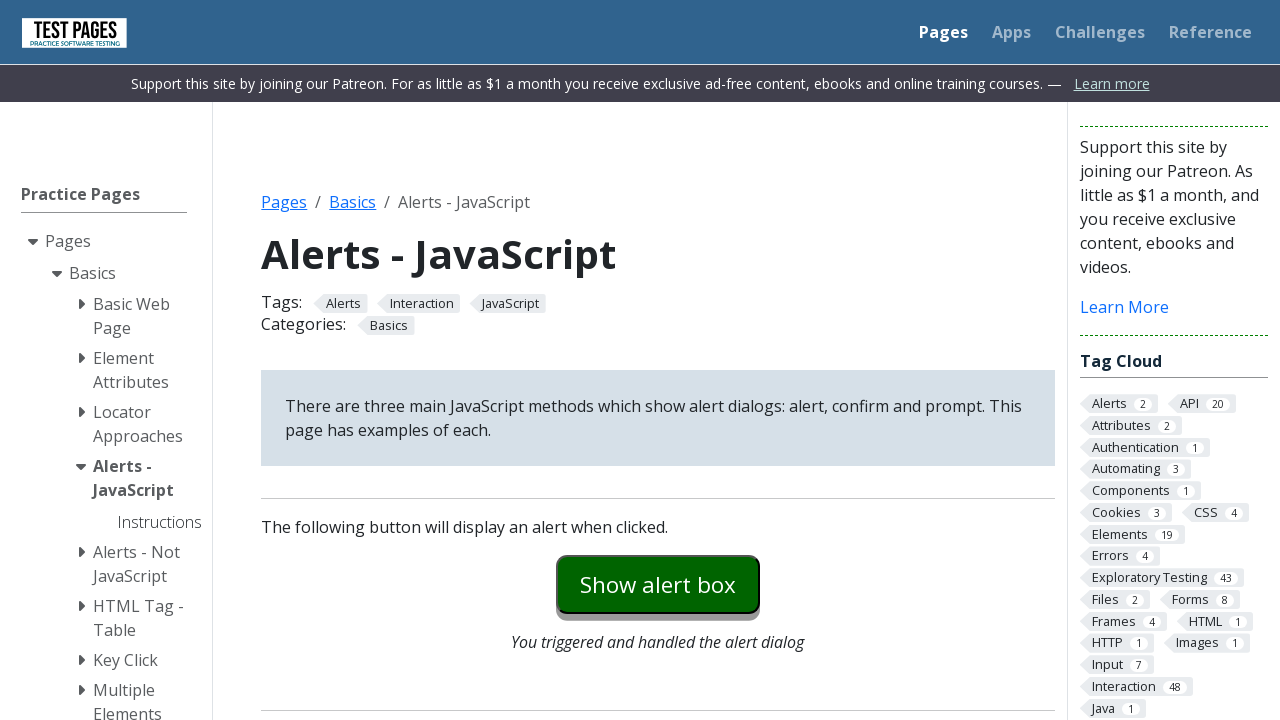

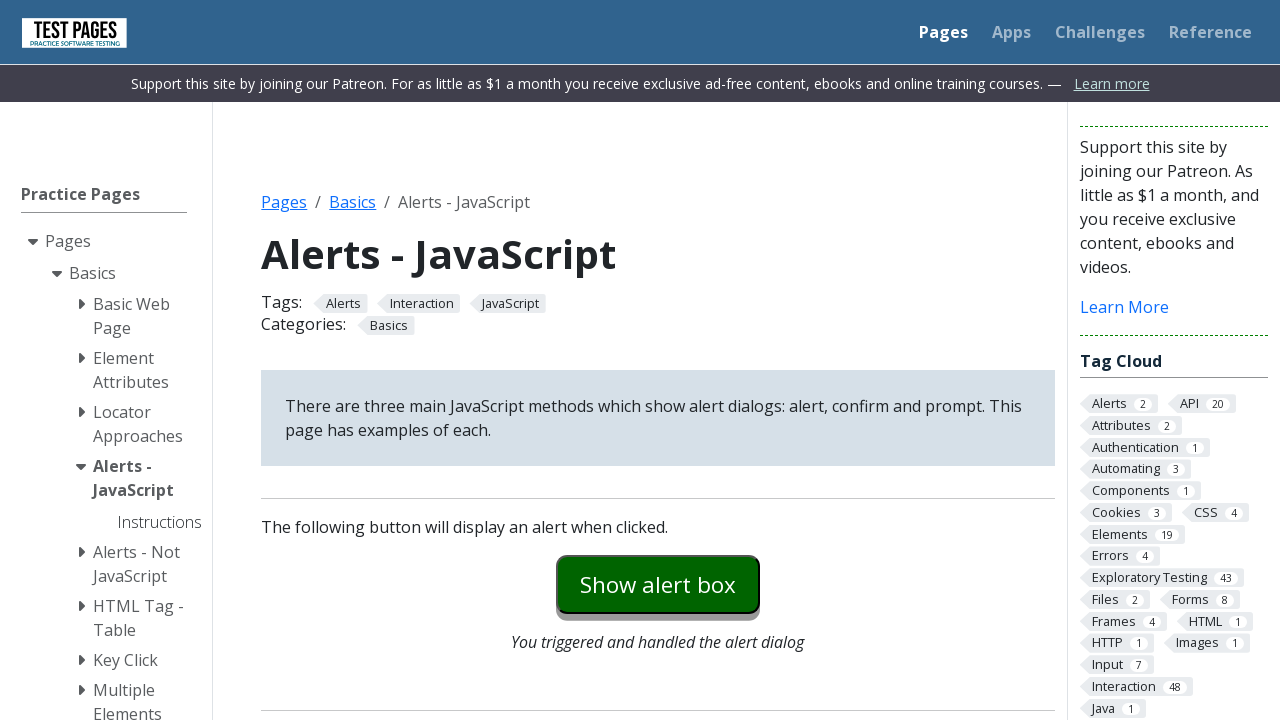